Tests dropdown selection functionality by selecting an option from a select menu using visible text

Starting URL: https://demoqa.com/select-menu

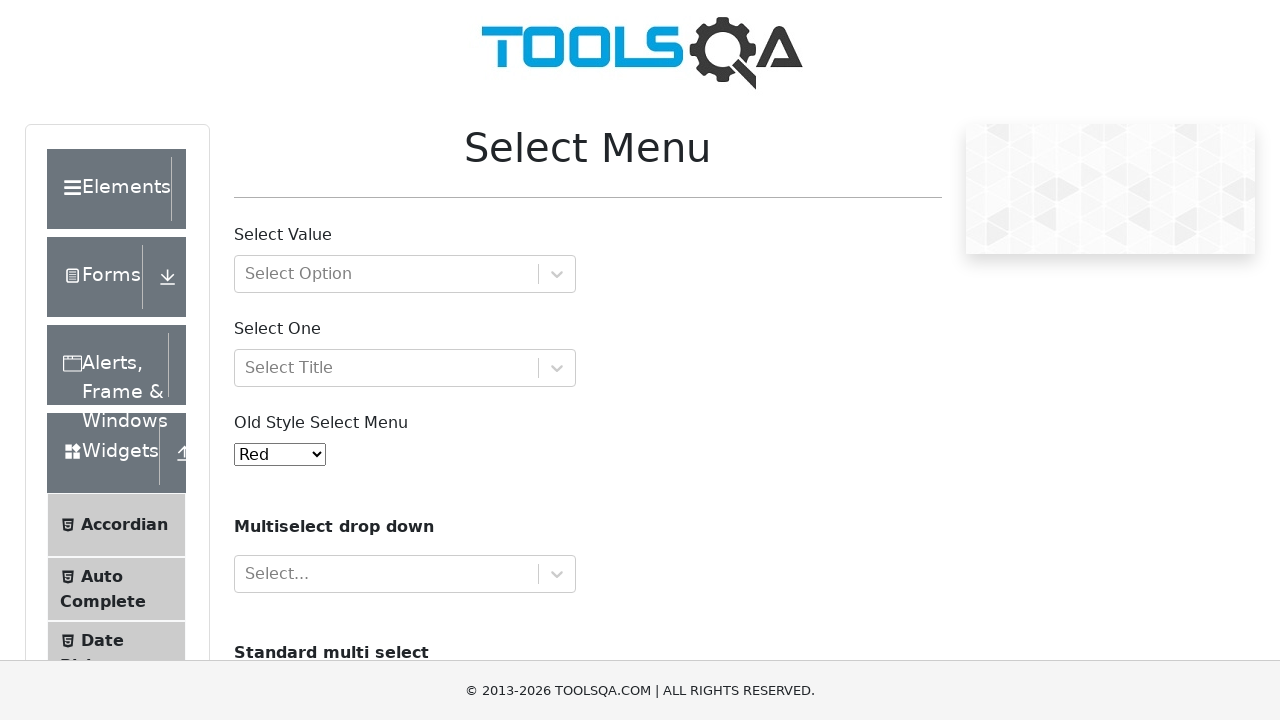

Selected 'White' option from dropdown menu on #oldSelectMenu
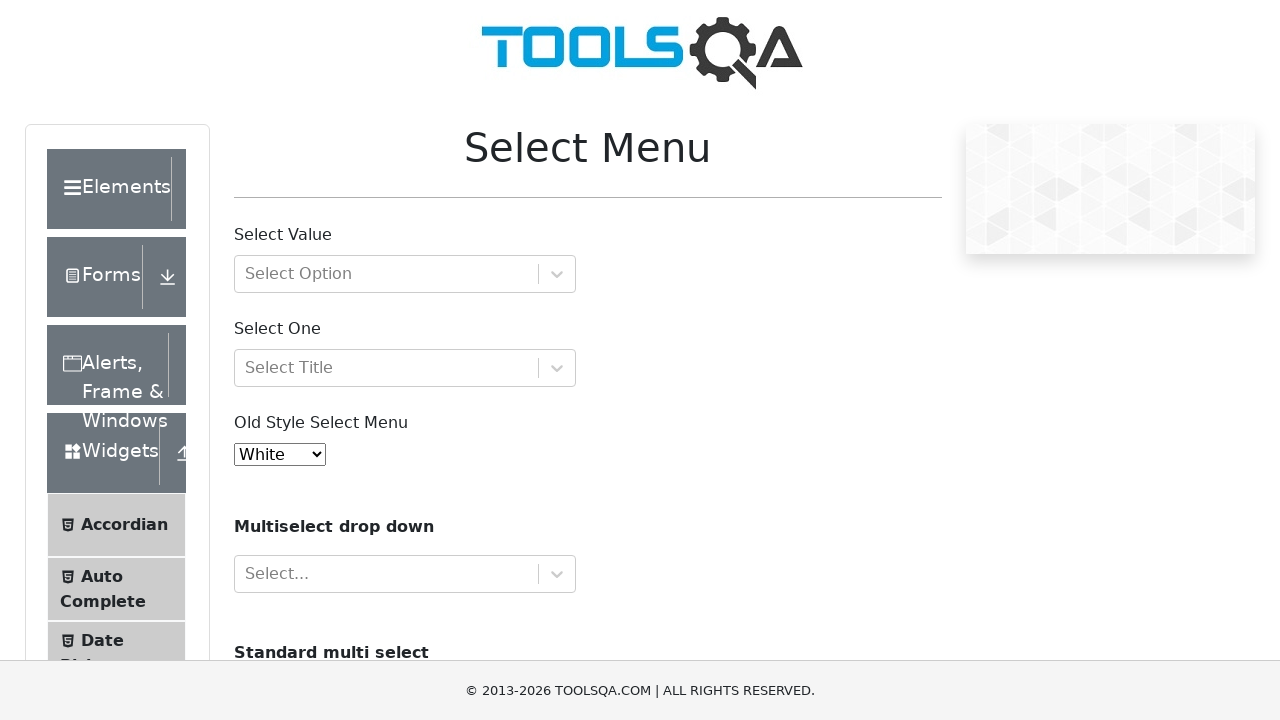

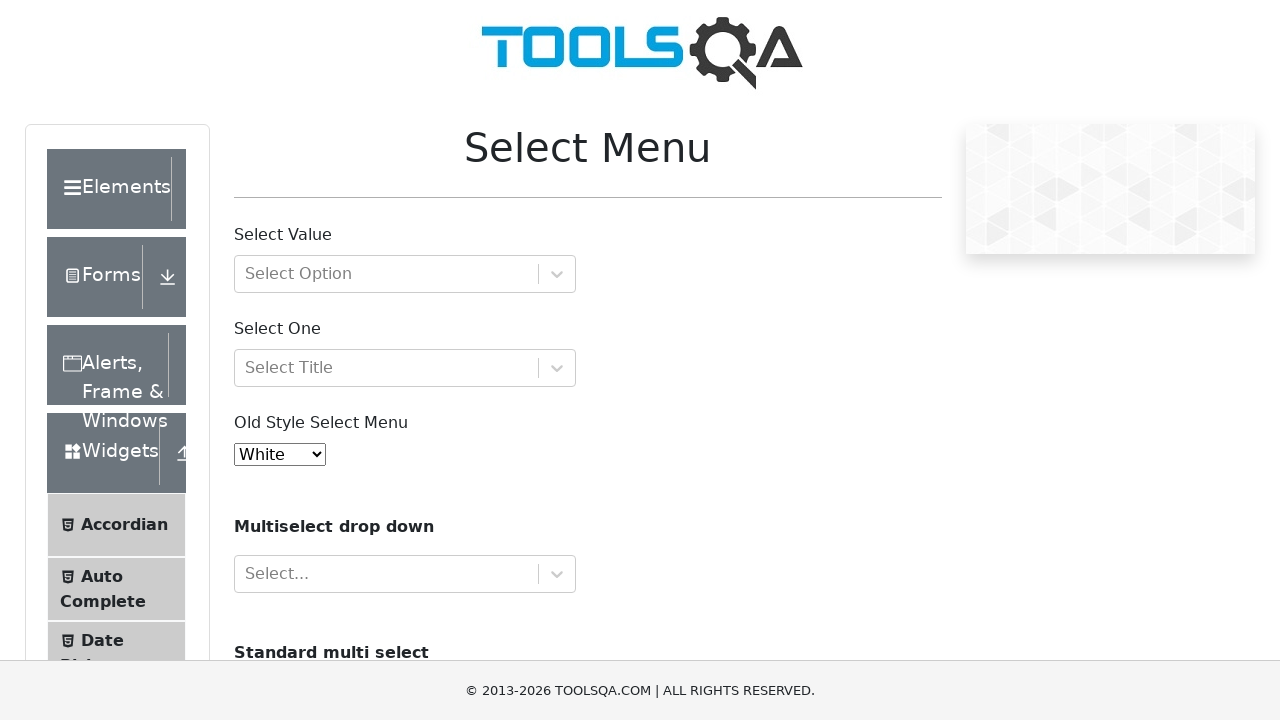